Tests adding an element on the Herokuapp page by clicking a button and verifying the new element appears

Starting URL: https://the-internet.herokuapp.com/

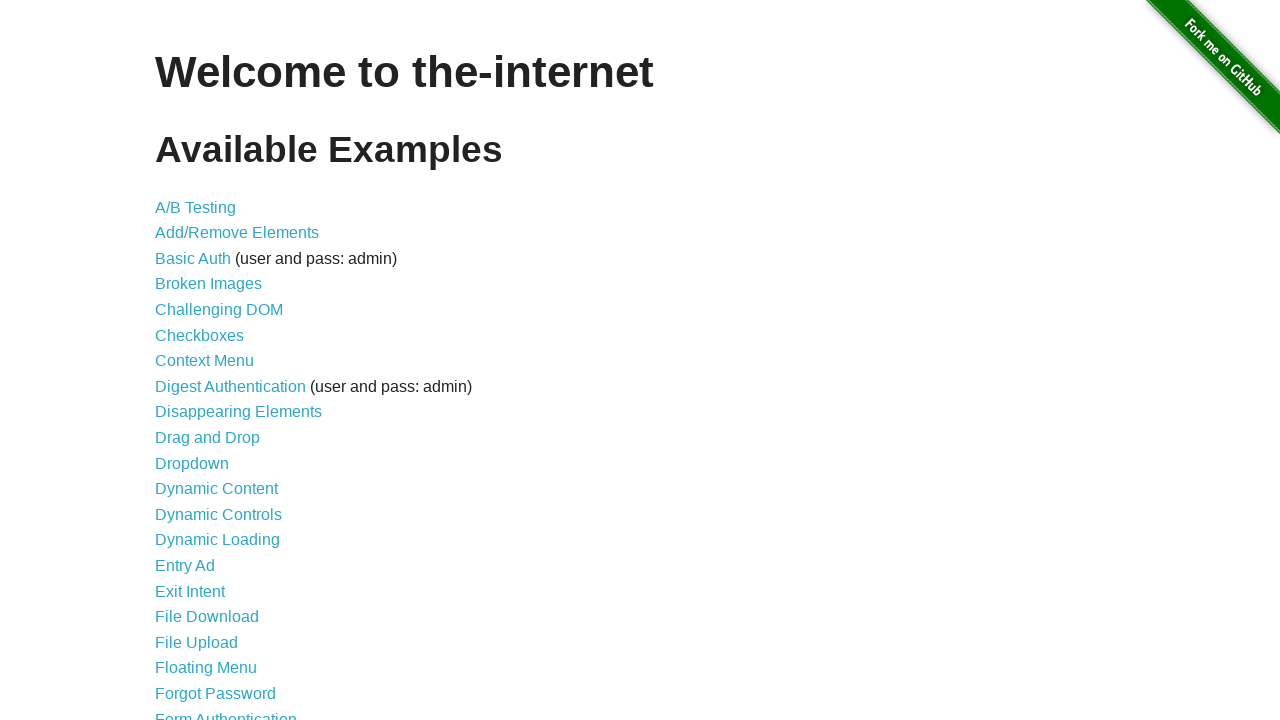

Clicked on the add/remove elements link at (237, 233) on a[href='/add_remove_elements/']
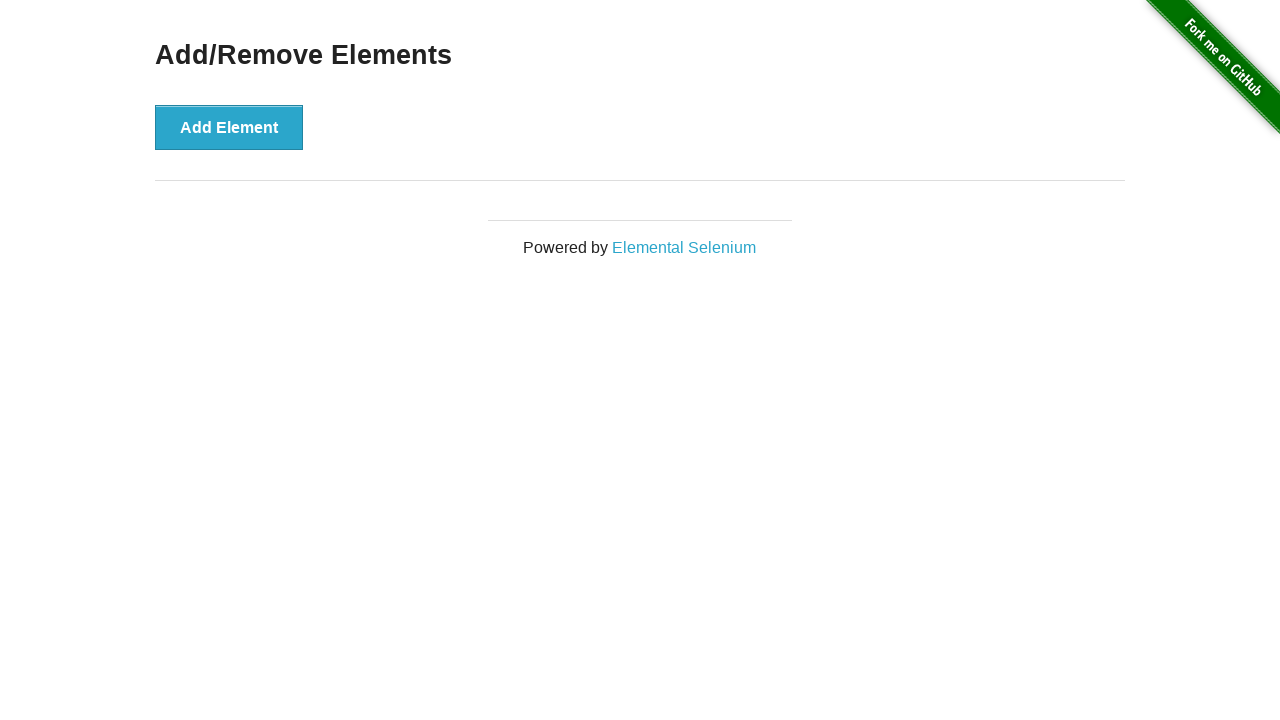

Clicked the Add Element button at (229, 127) on button[onclick='addElement()']
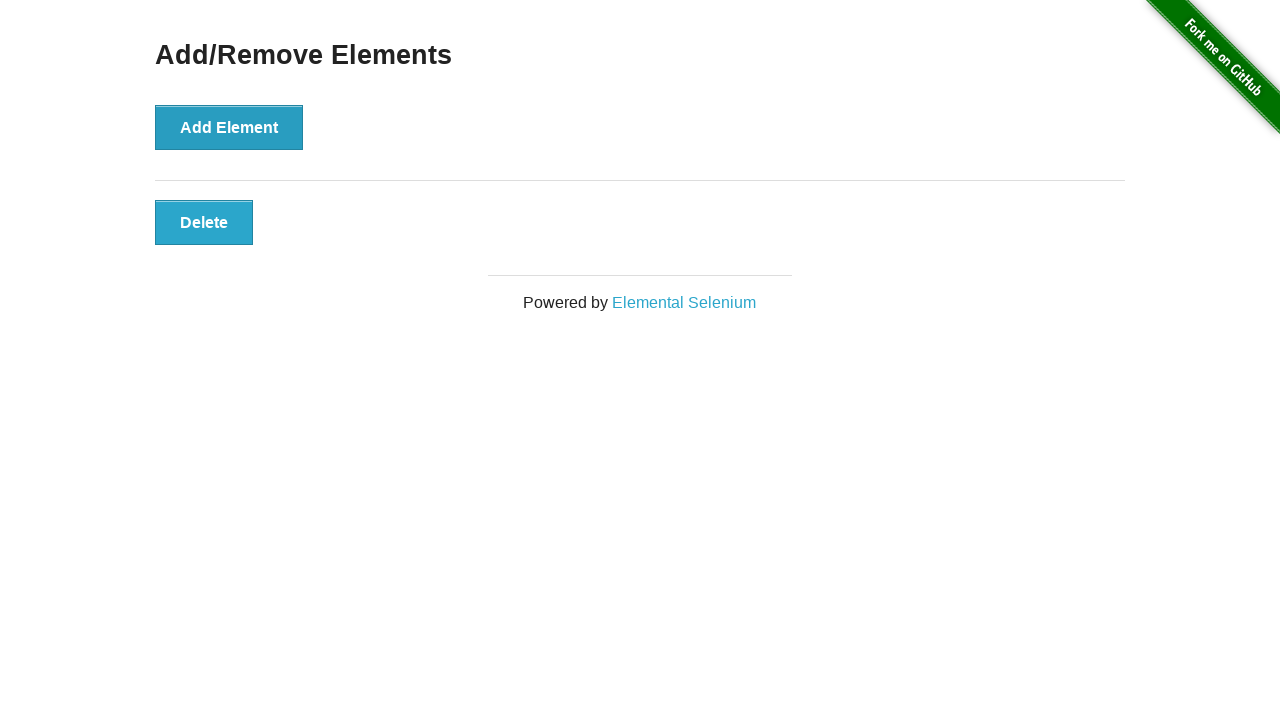

Verified new element with class 'added-manually' is displayed
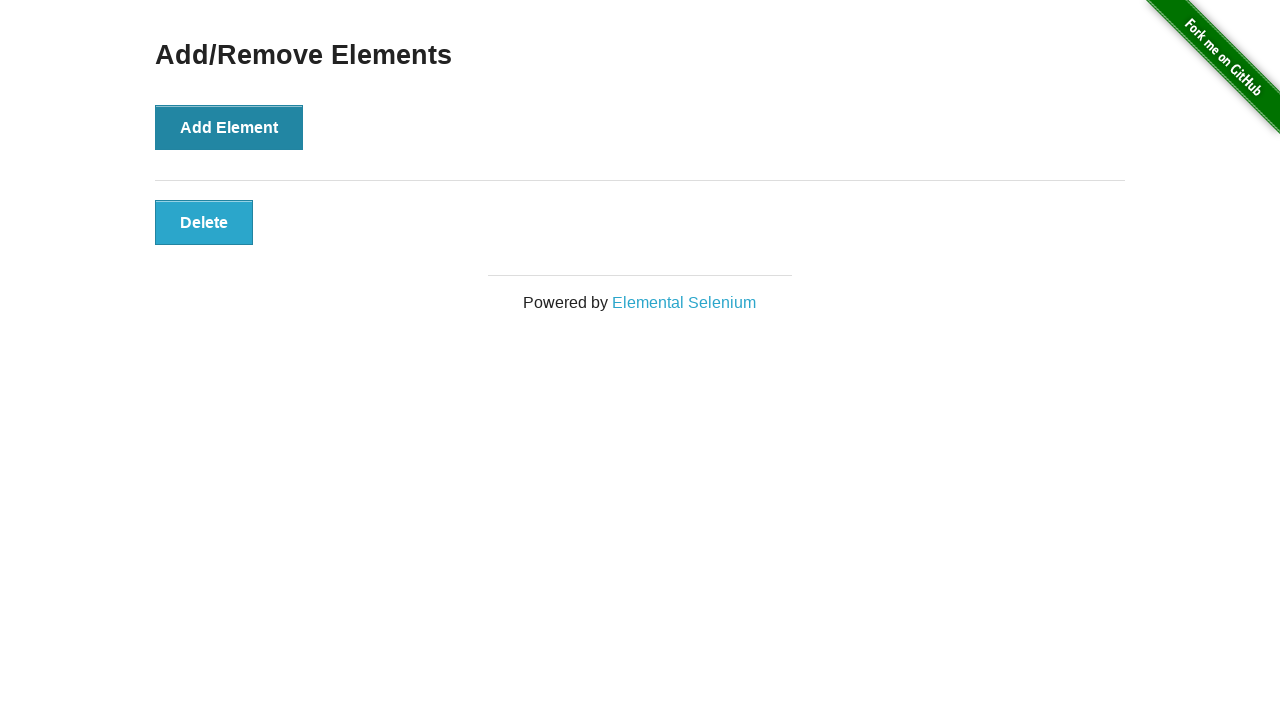

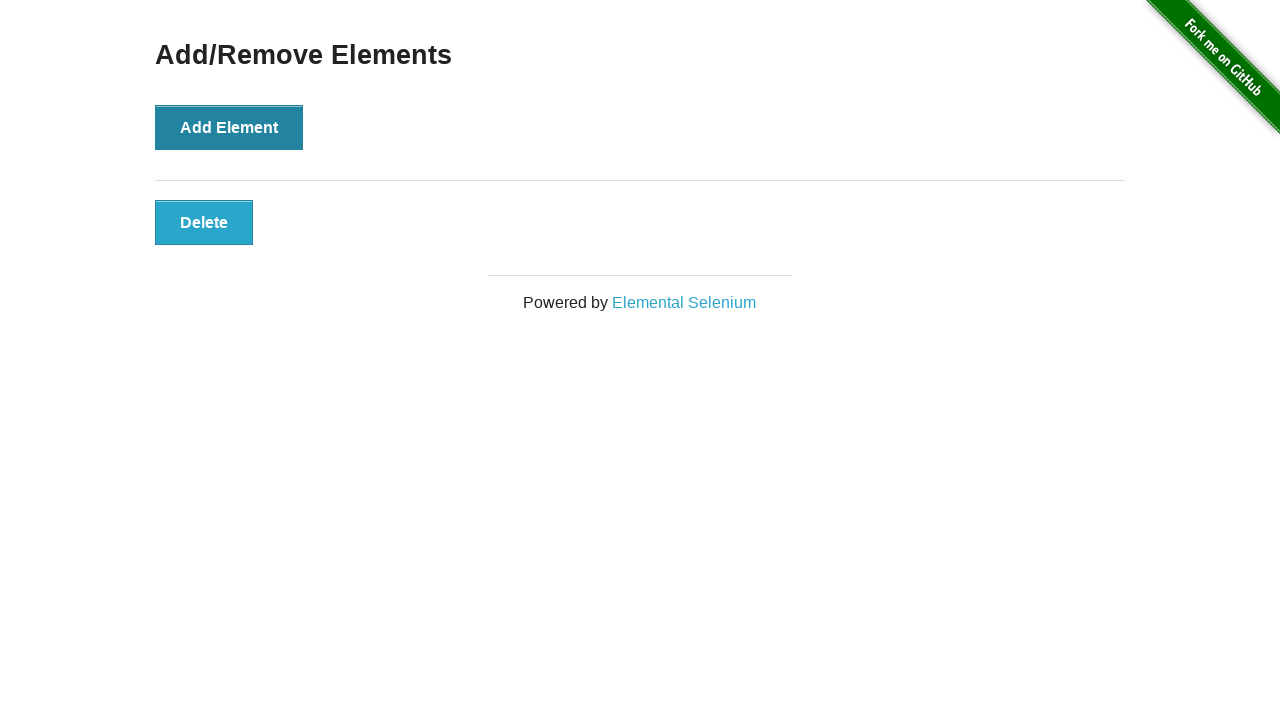